Demonstrates typing functionality by navigating to a webshop and filling text into an input field

Starting URL: https://danube-webshop.herokuapp.com/

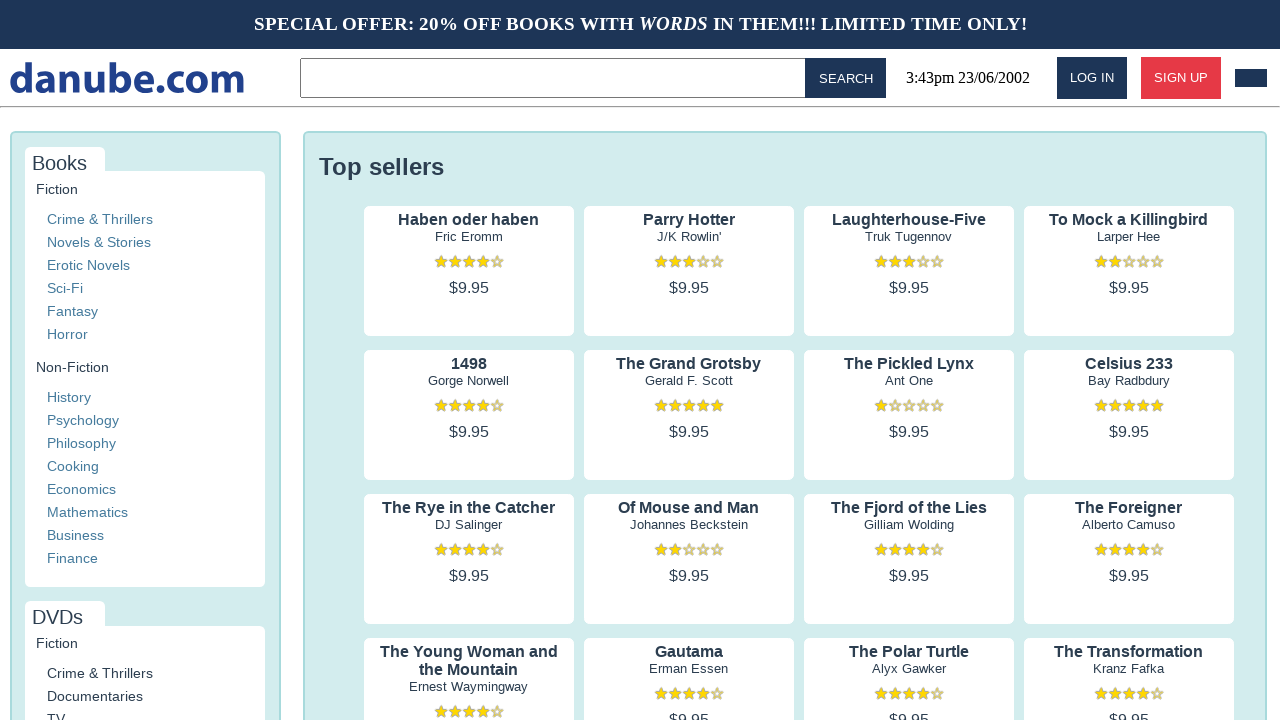

Filled input field with 'some search terms' on input
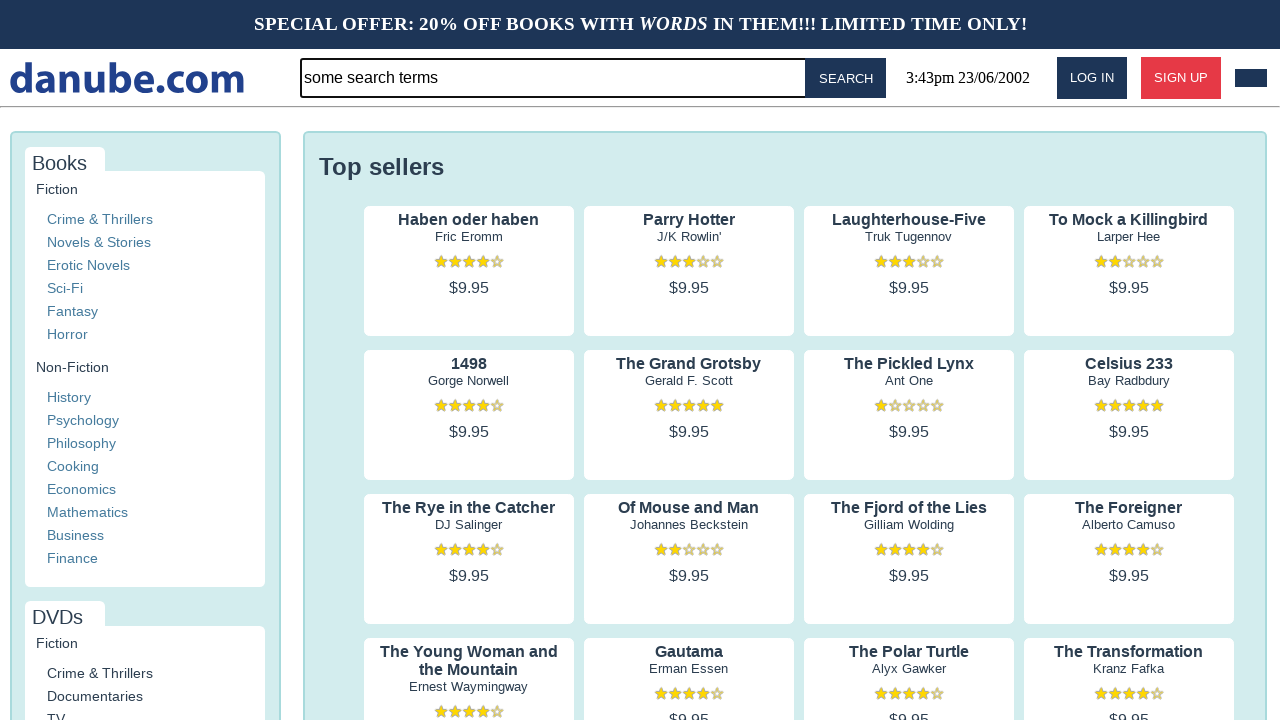

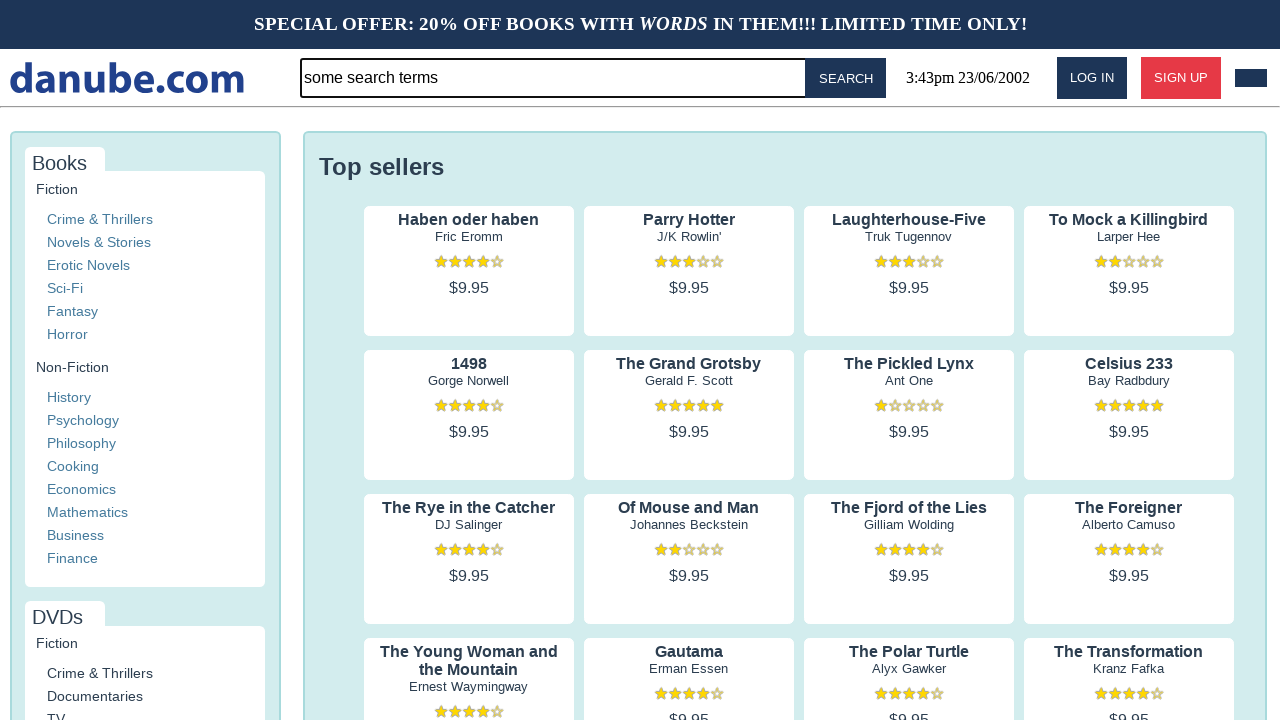